Tests the notification message functionality by clicking a link and verifying that "Action successful" message appears, retrying if needed

Starting URL: https://the-internet.herokuapp.com/notification_message_rendered

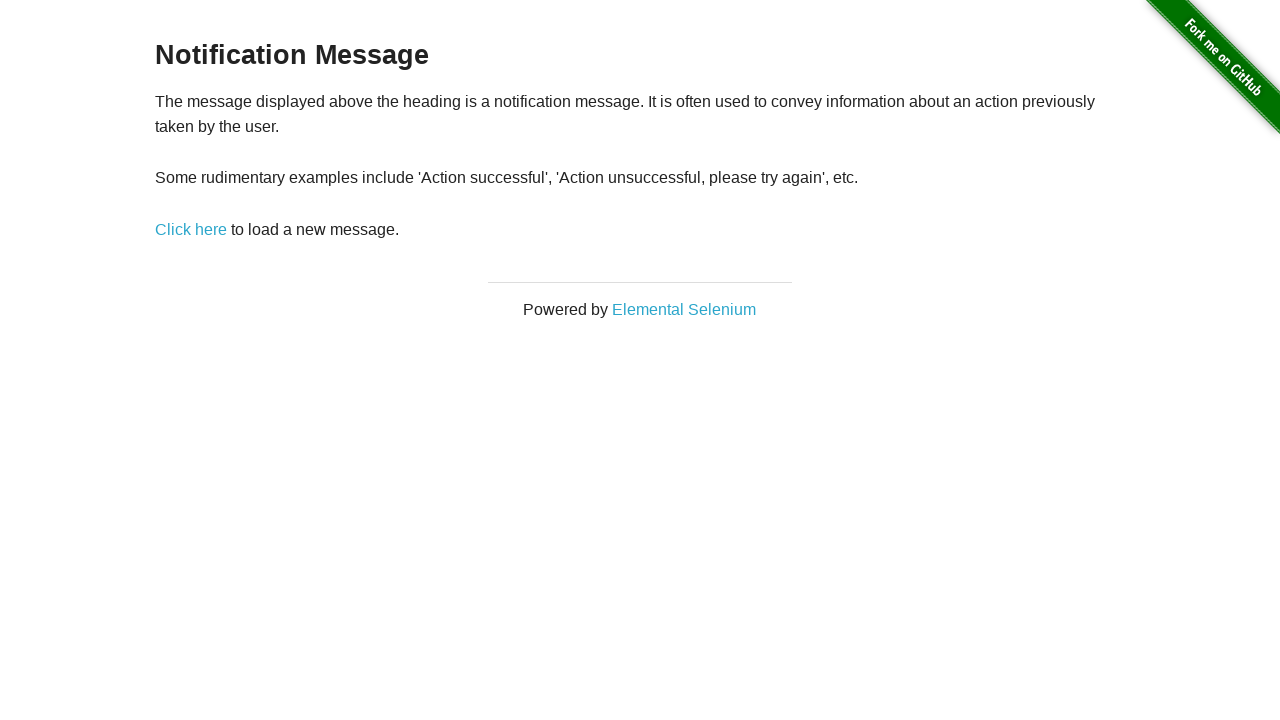

Clicked 'Click here' link at (191, 229) on text=Click here
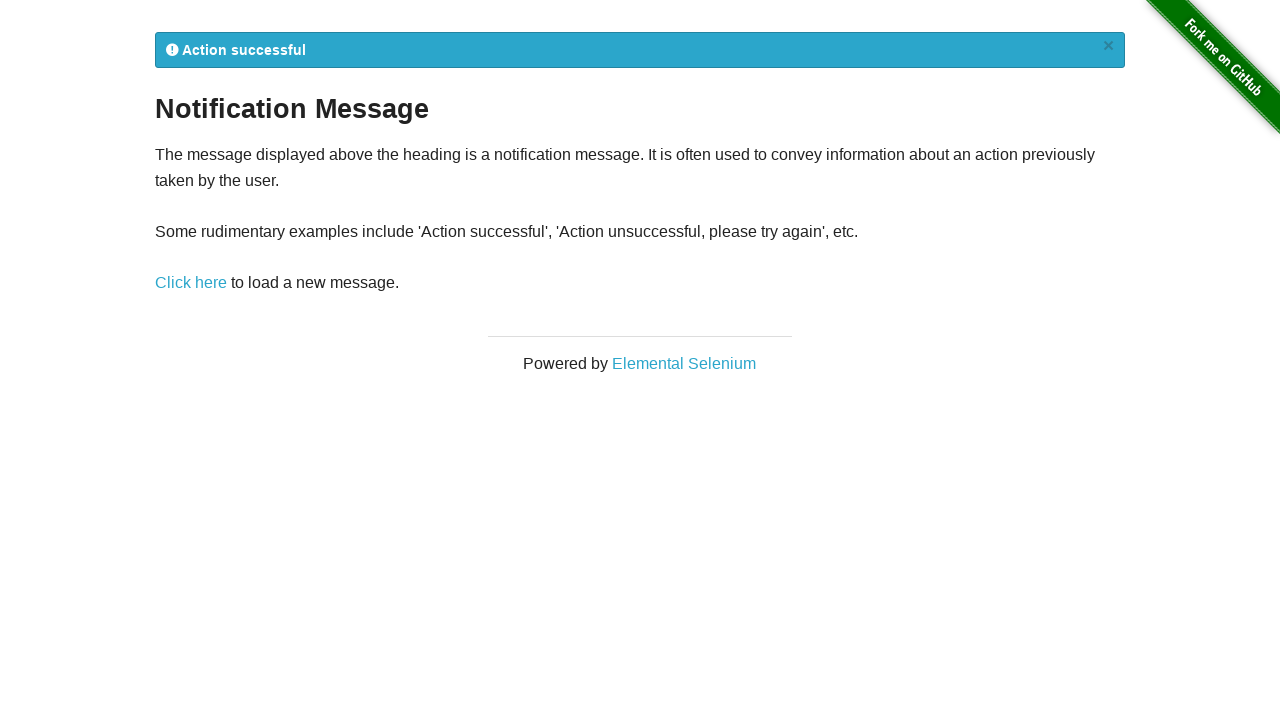

Flash message appeared
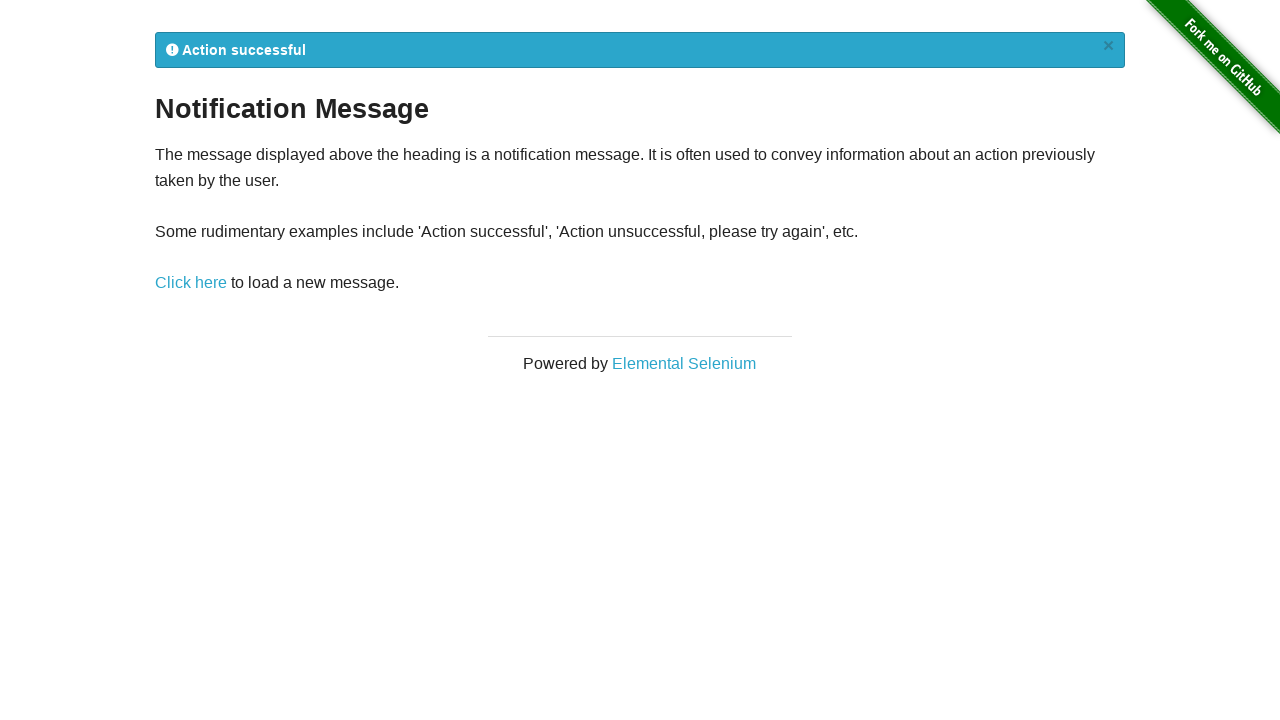

Retrieved flash message text
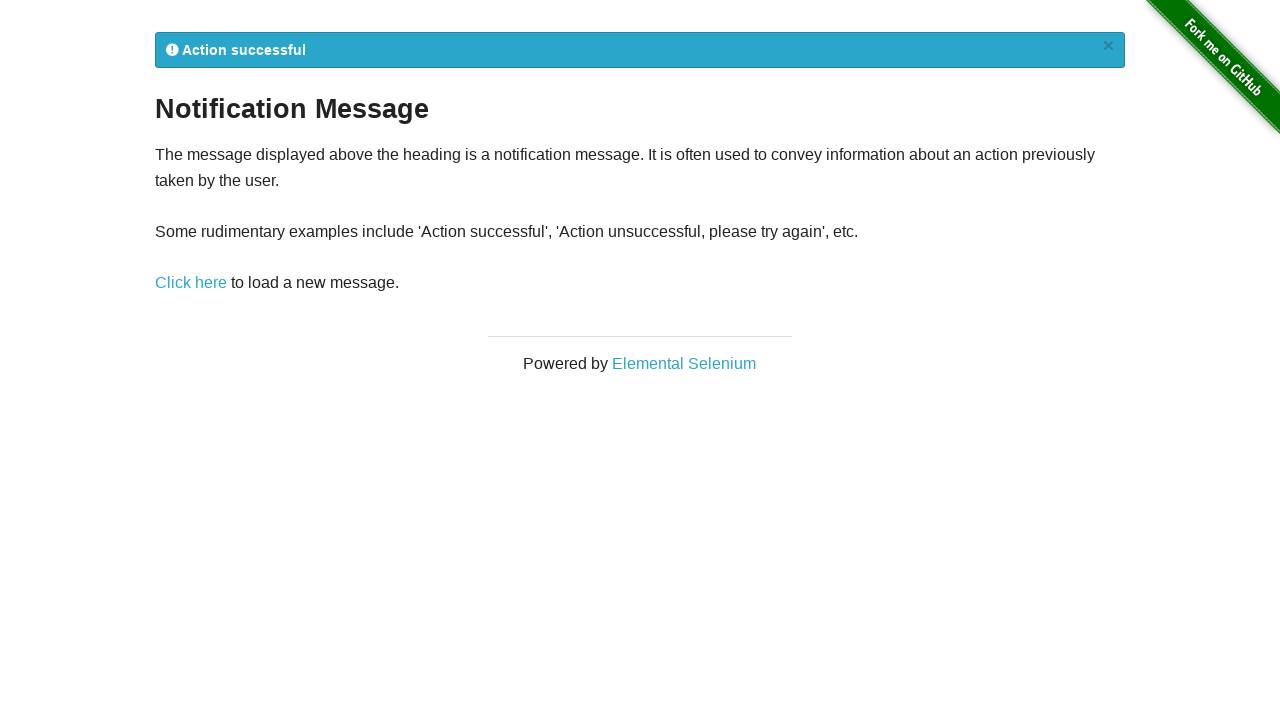

Retrieved flash message text for final verification
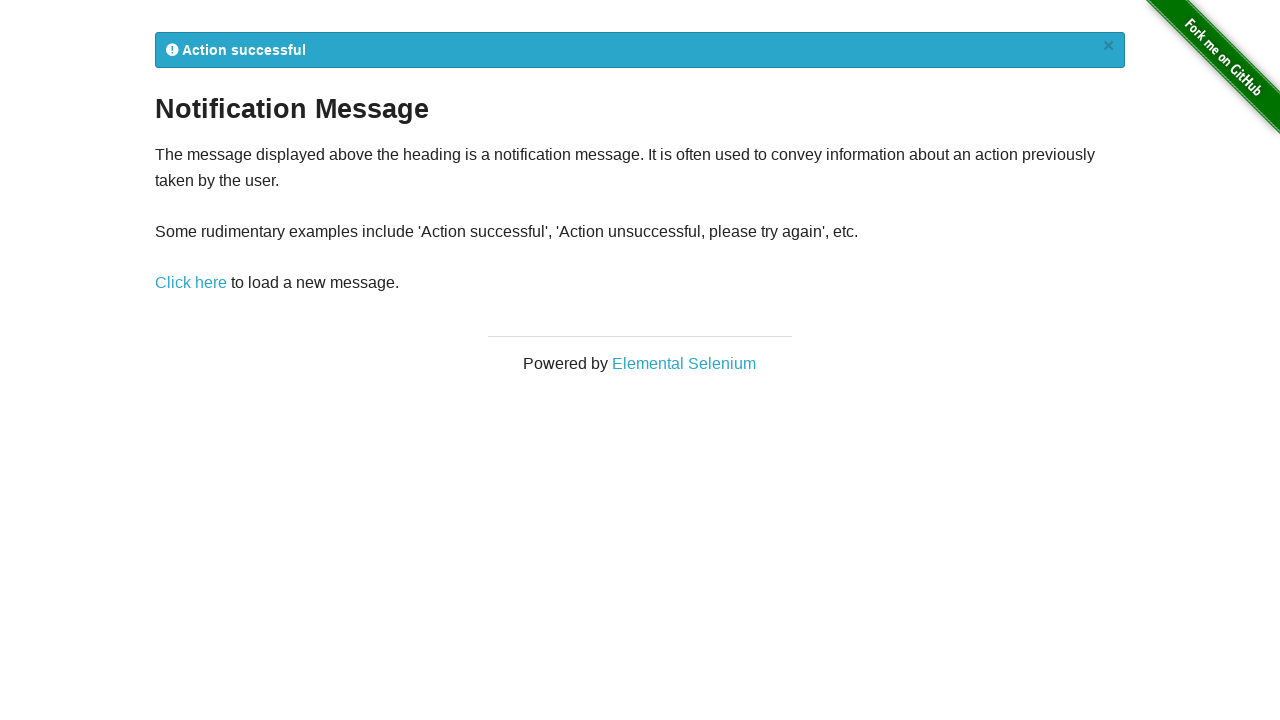

Verified flash message contains 'Action successful' or 'Action unsuccessful'
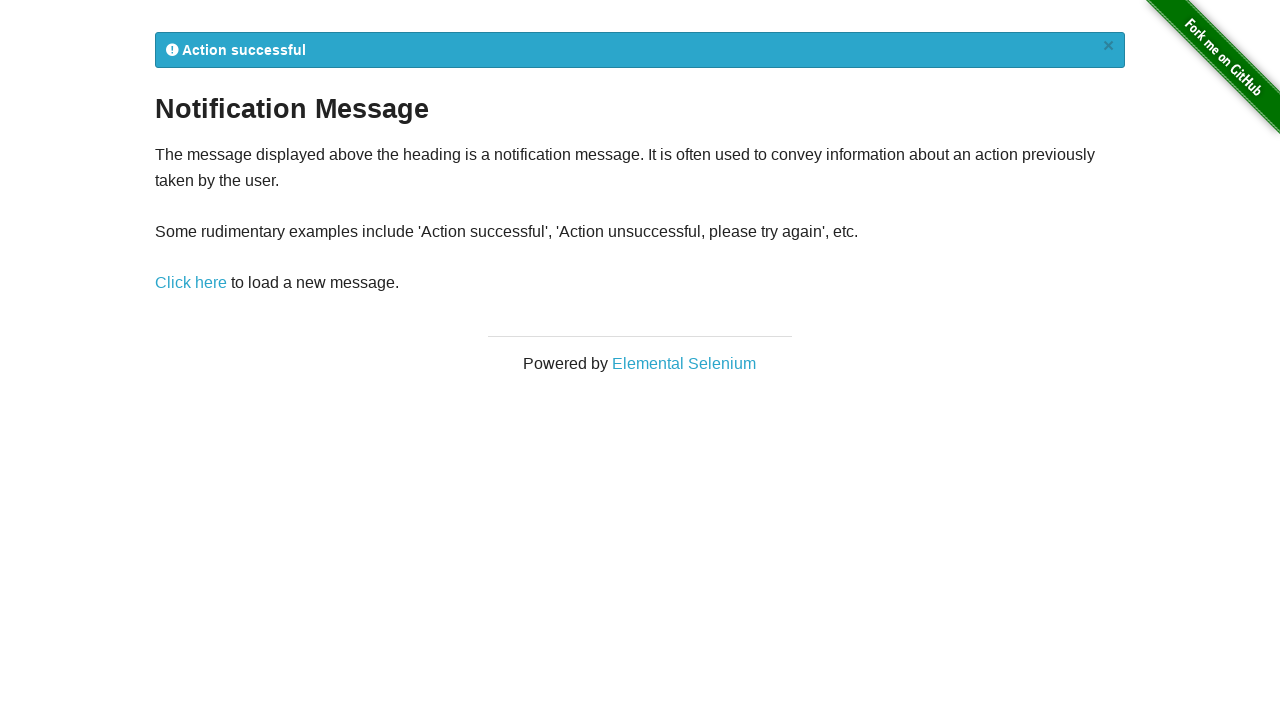

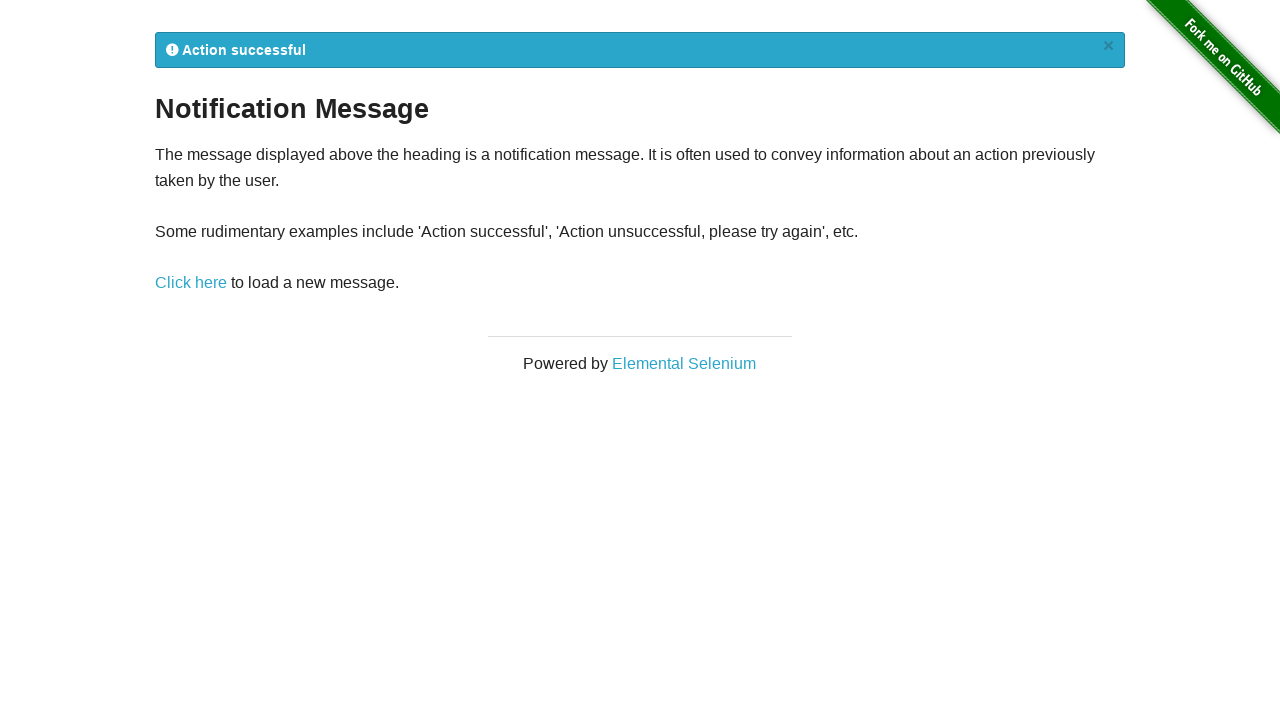